Tests dynamically loaded page elements by clicking Start button and waiting for hidden content to become visible

Starting URL: http://the-internet.herokuapp.com/dynamic_loading/1

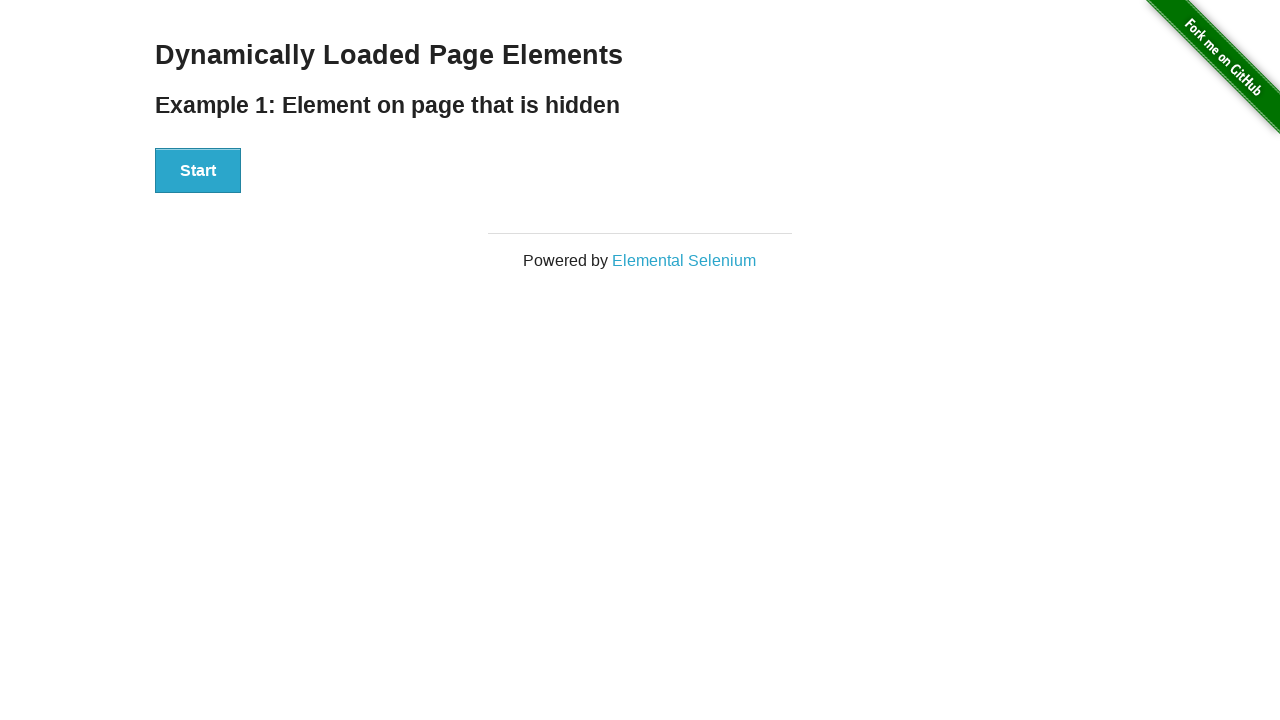

Clicked Start button to initiate dynamic loading at (198, 171) on xpath=//div[@id='start']/button[contains(text(),'Start')]
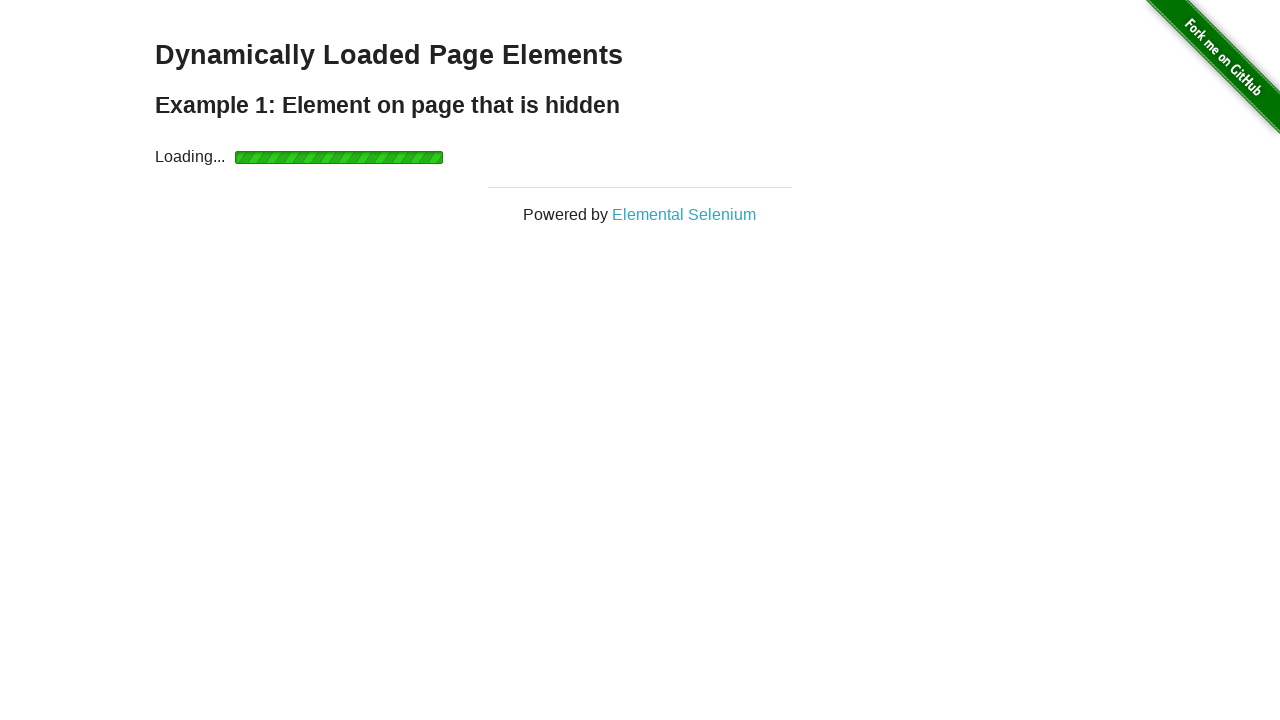

Loading bar appeared
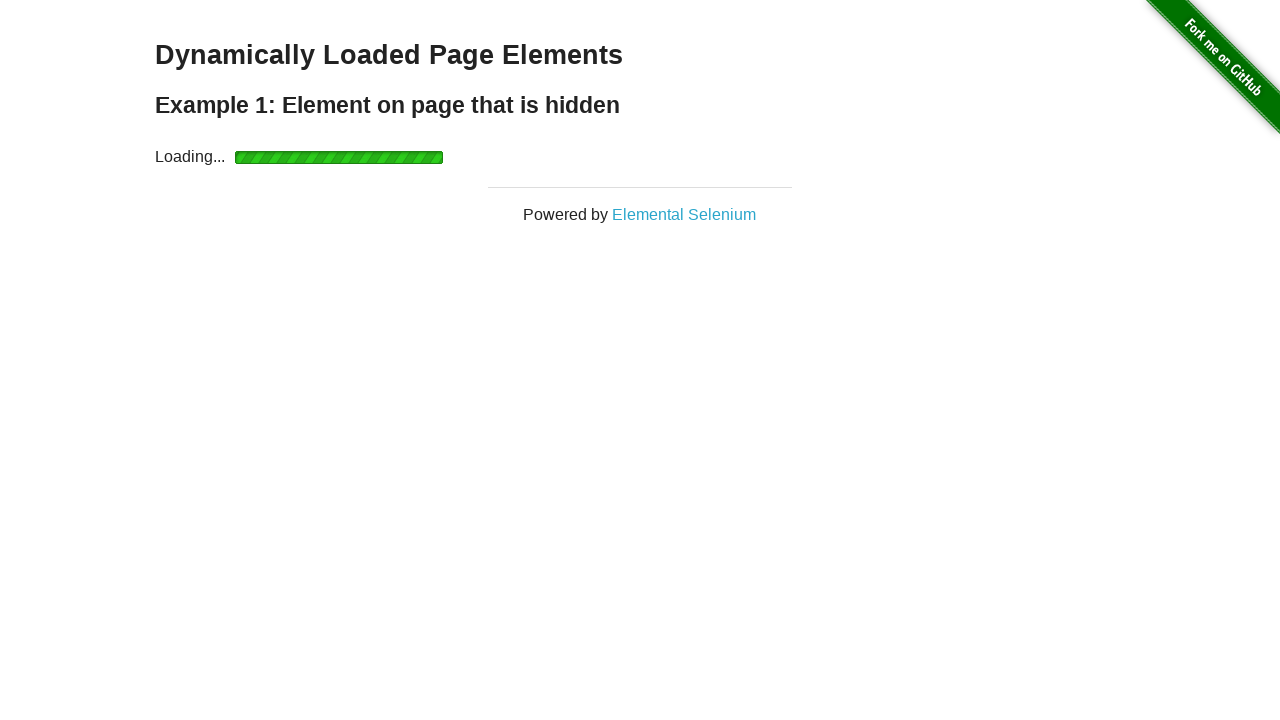

Loading bar disappeared
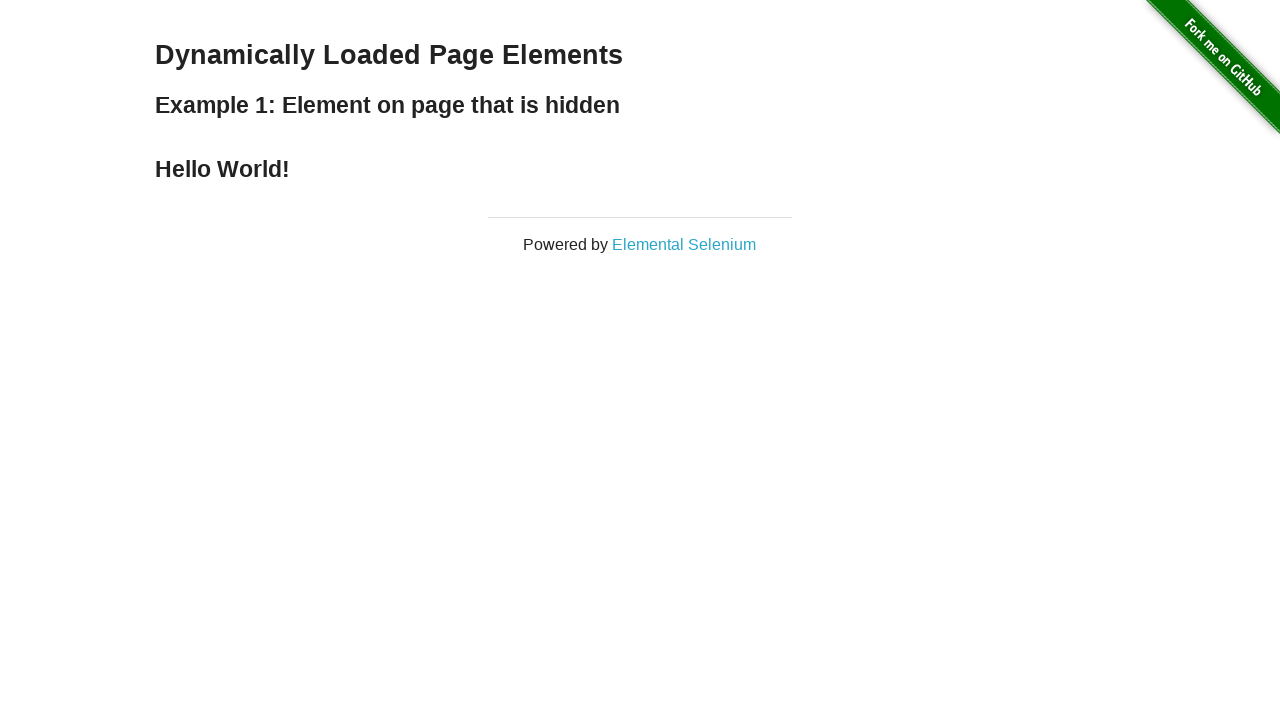

Hidden content became visible - 'Hello World' text appeared
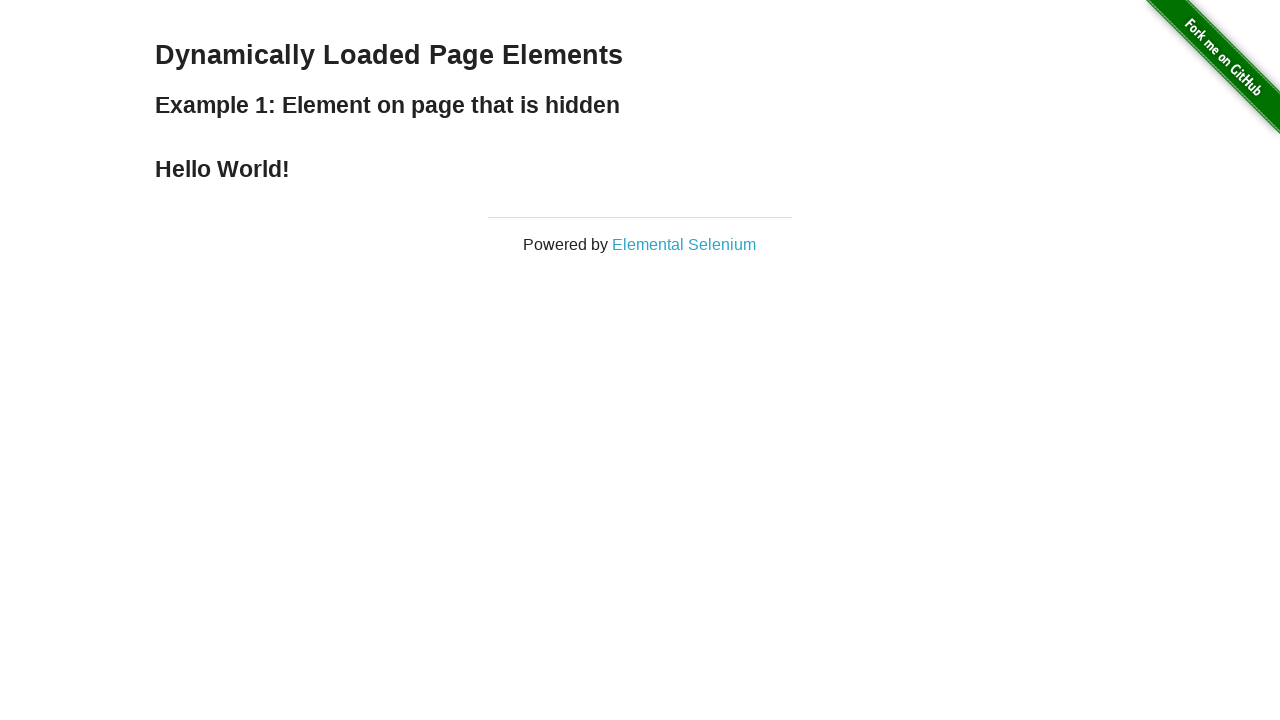

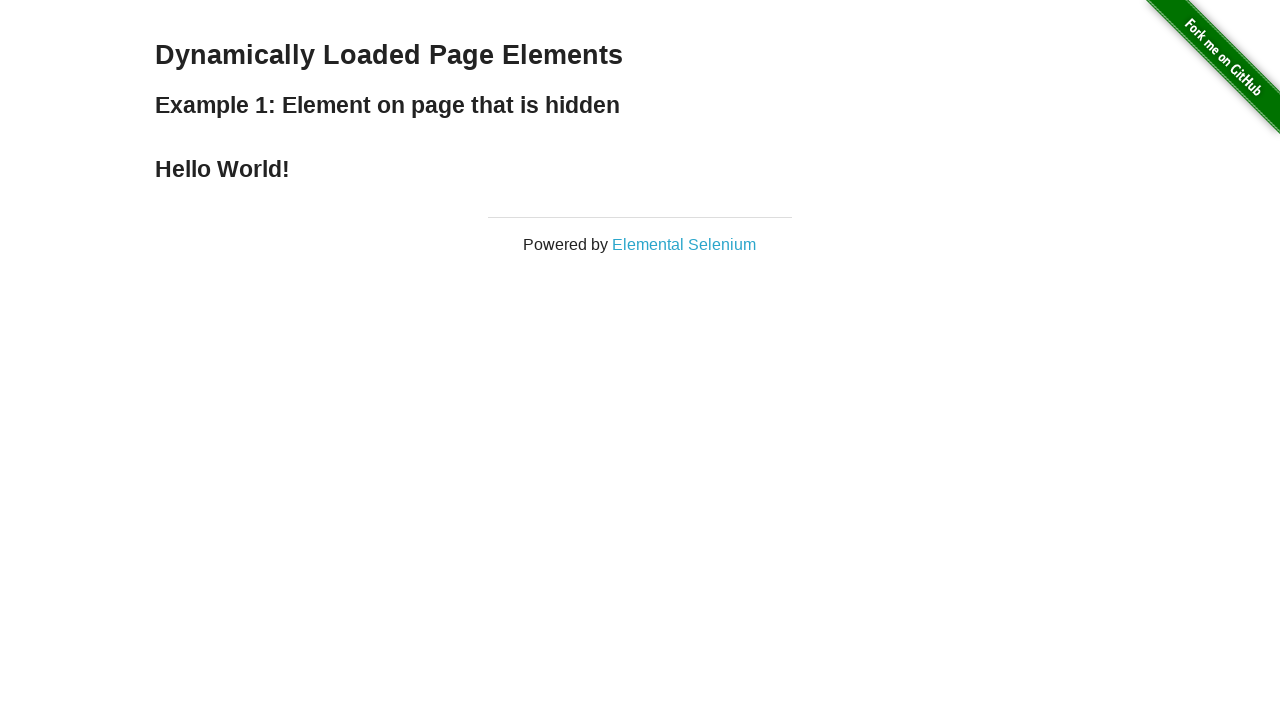